Navigates through multiple product carousels on noon.com by scrolling the page and clicking carousel navigation buttons to view all products in each category

Starting URL: https://www.noon.com/uae-en/

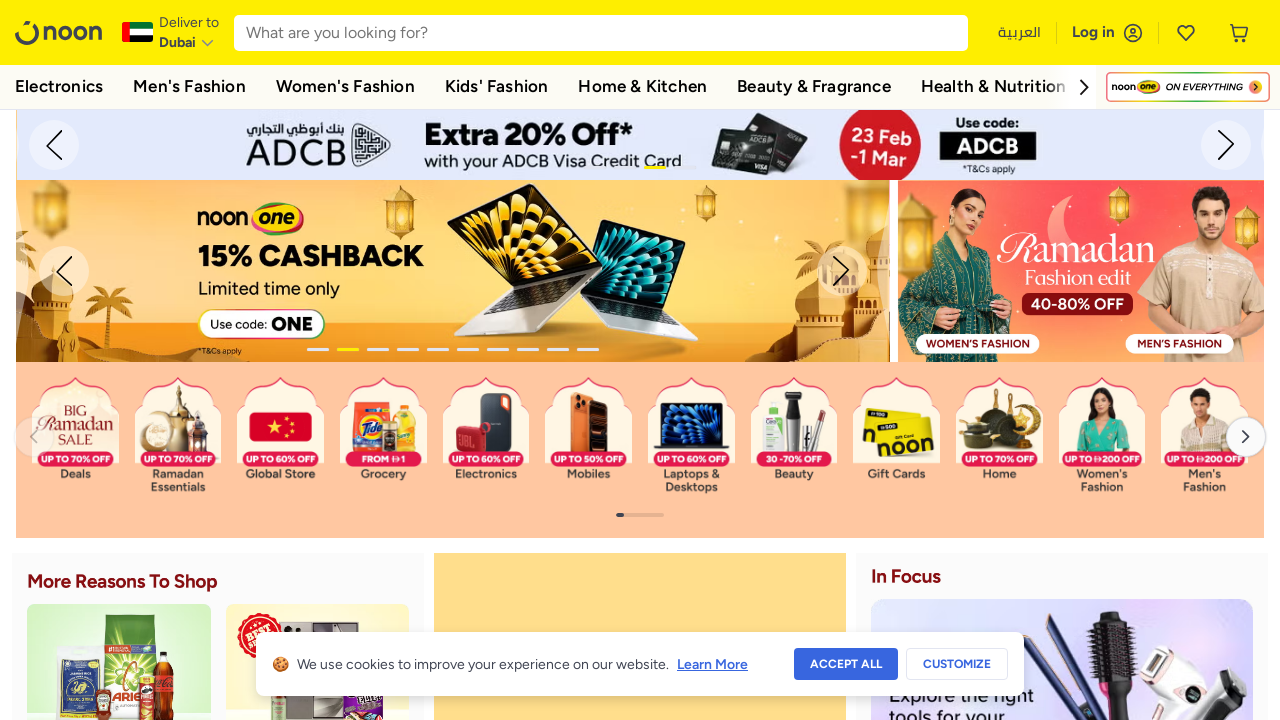

Evaluated initial page scroll height
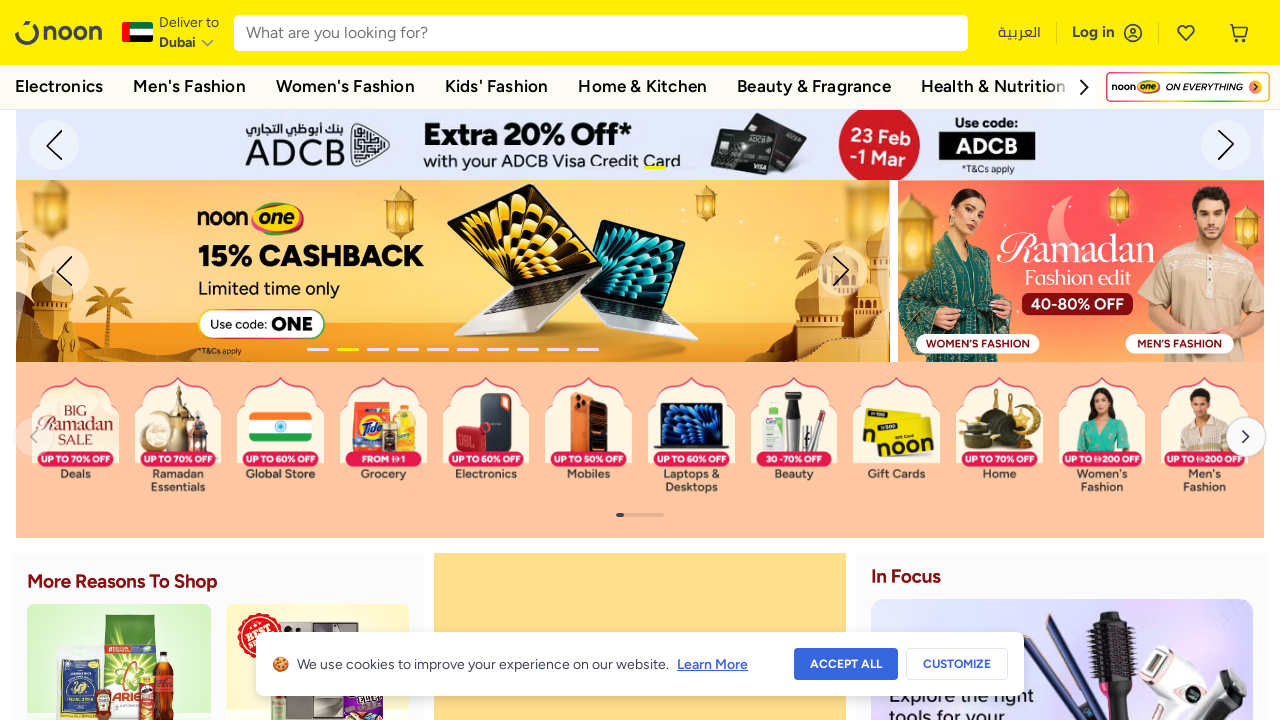

Scrolled to bottom of page to load more content
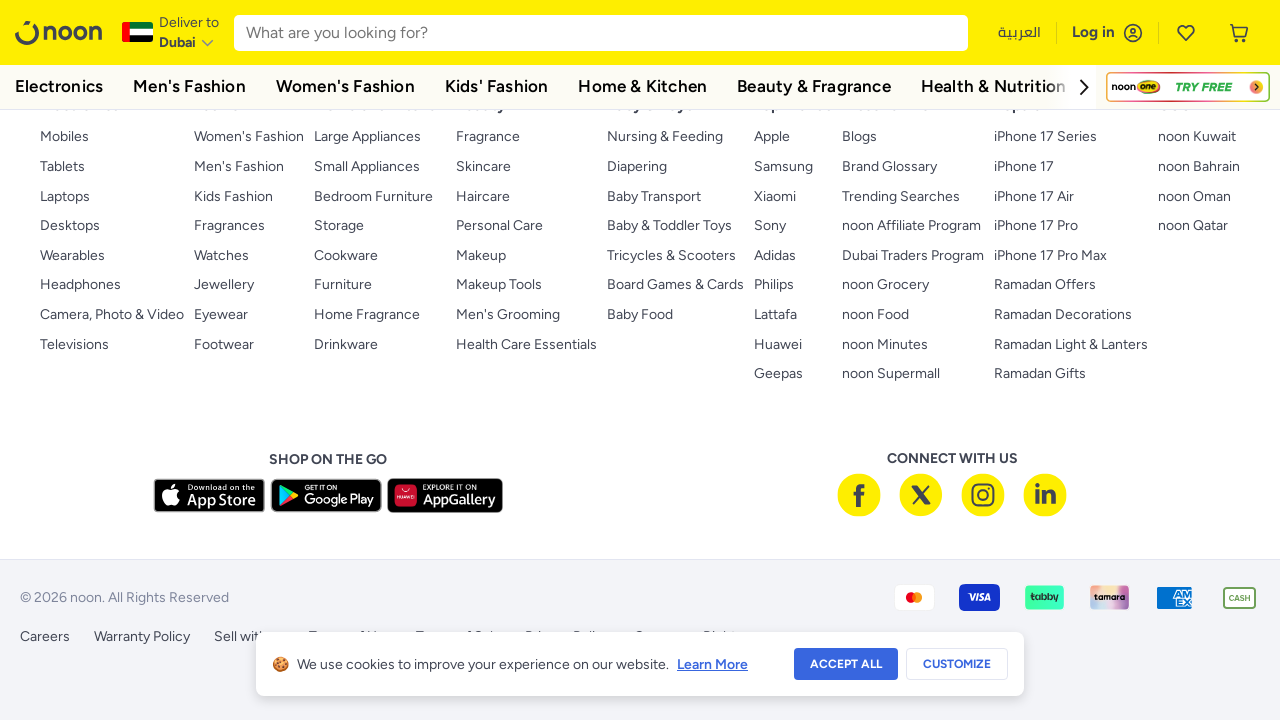

Waited 4 seconds for dynamic content to load
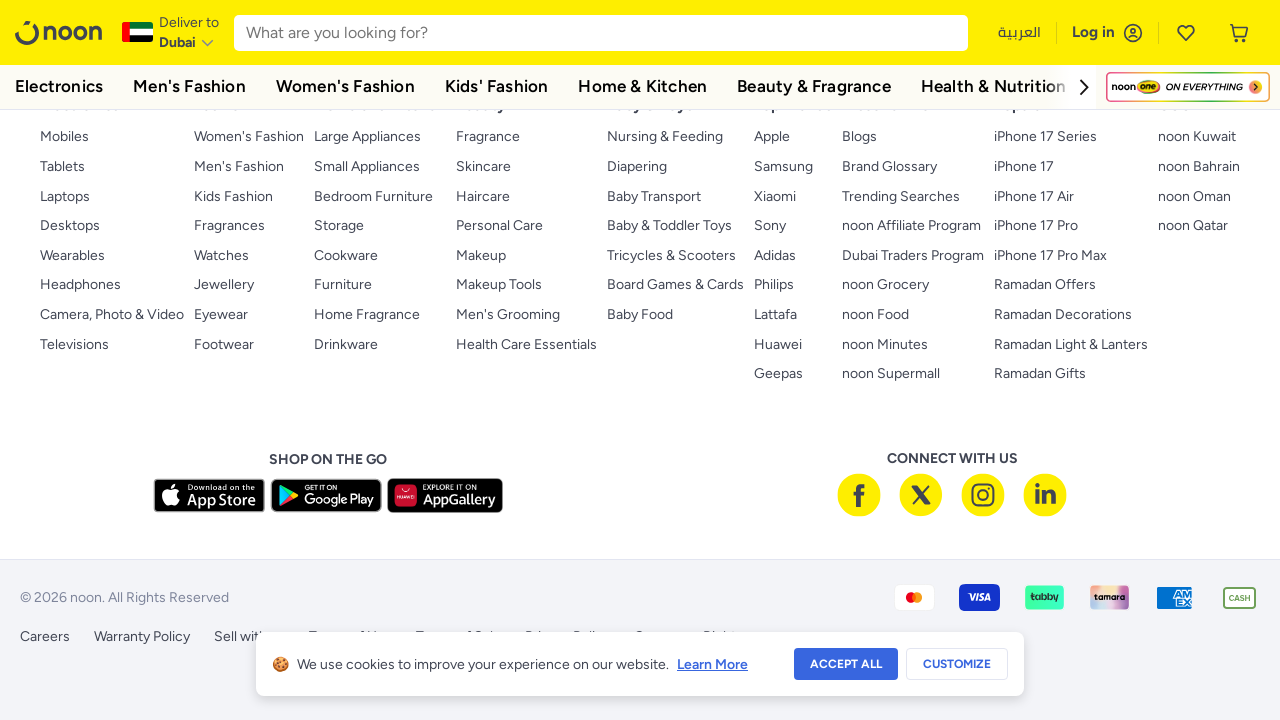

Evaluated current page scroll height
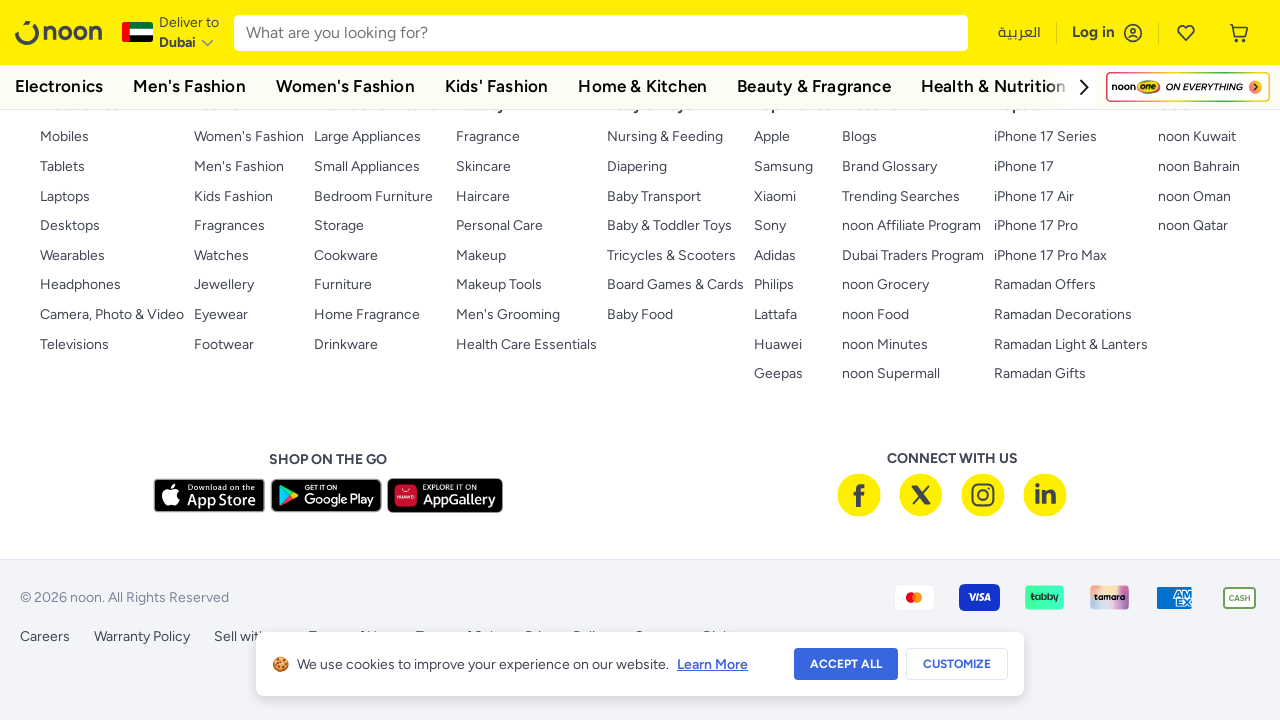

Scrolled to bottom of page to load more content
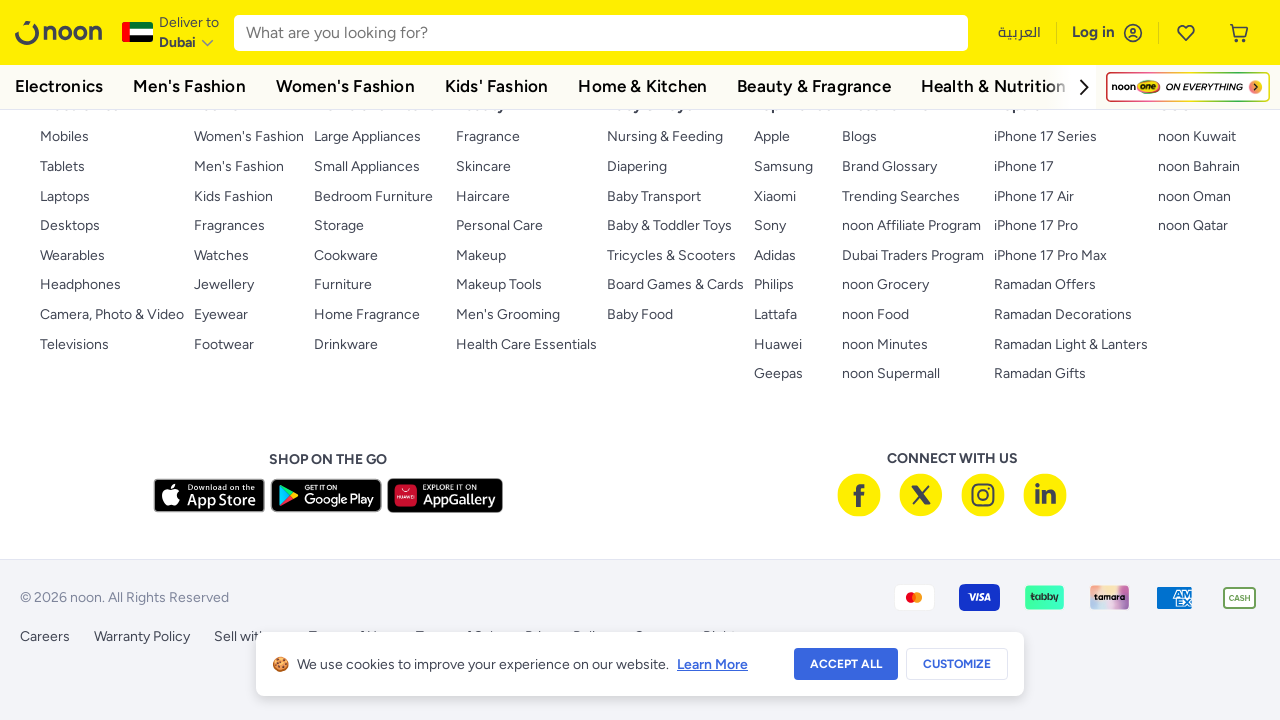

Waited 4 seconds for dynamic content to load
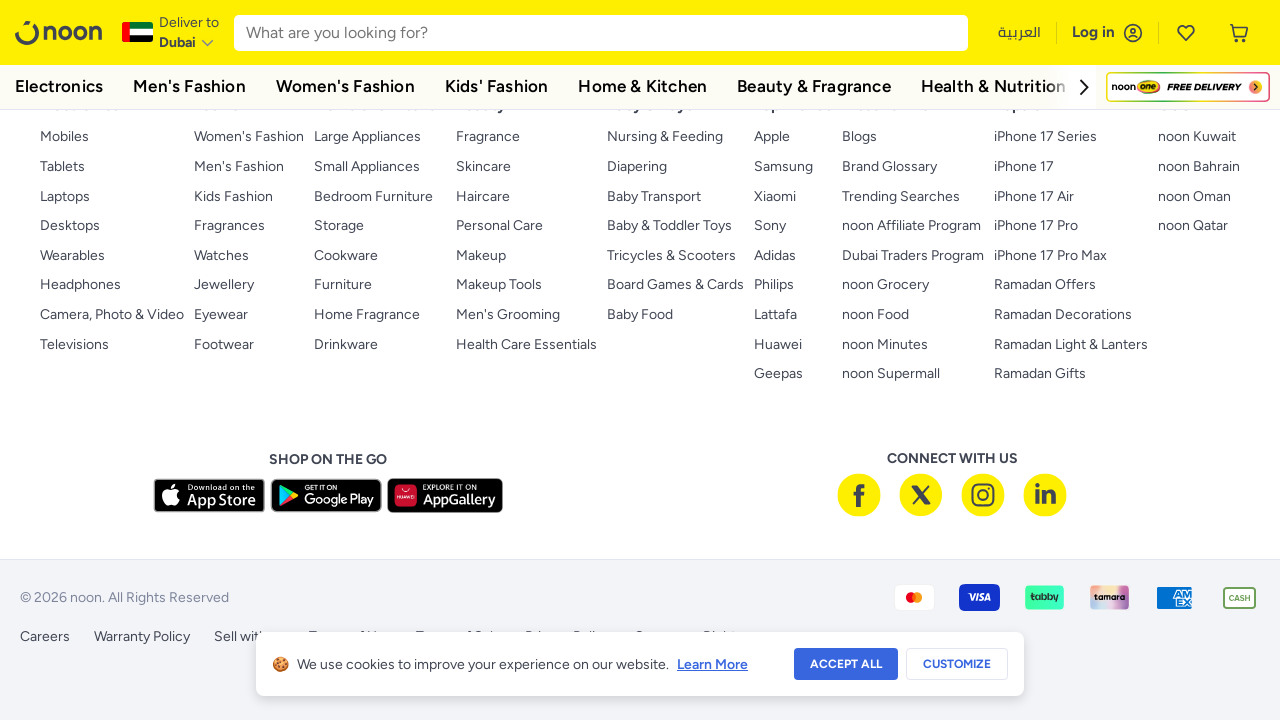

Evaluated current page scroll height
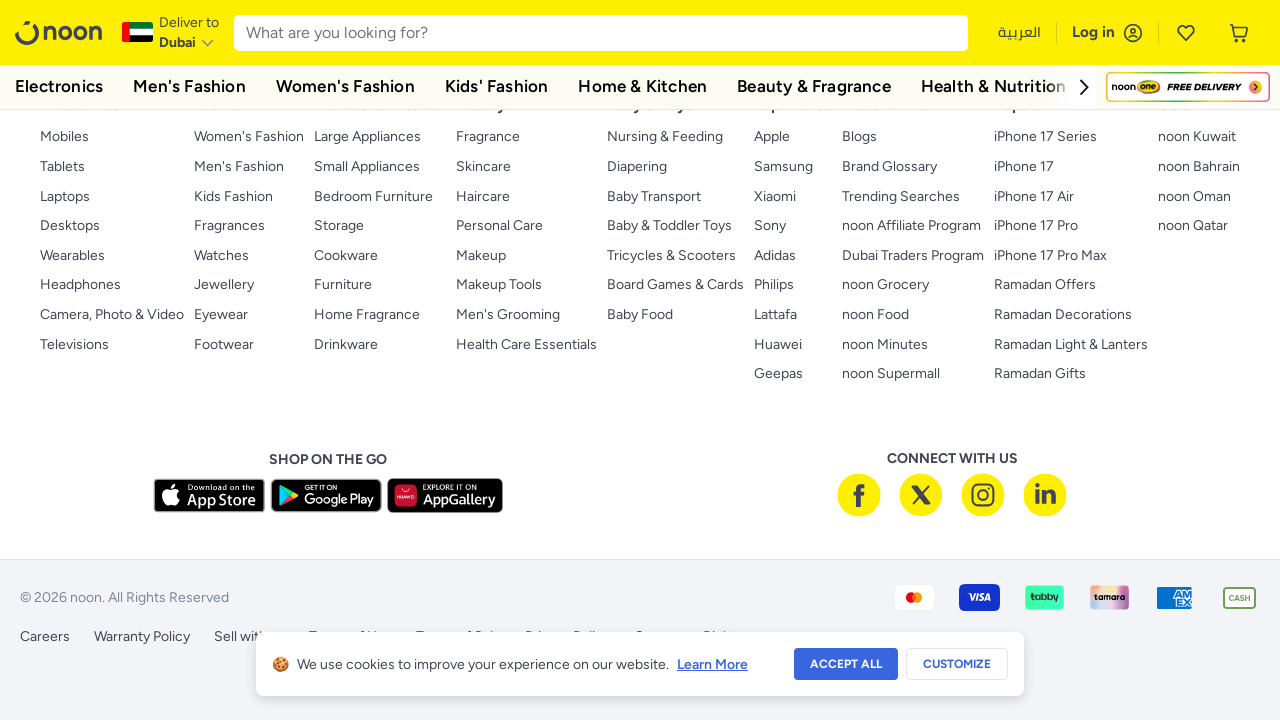

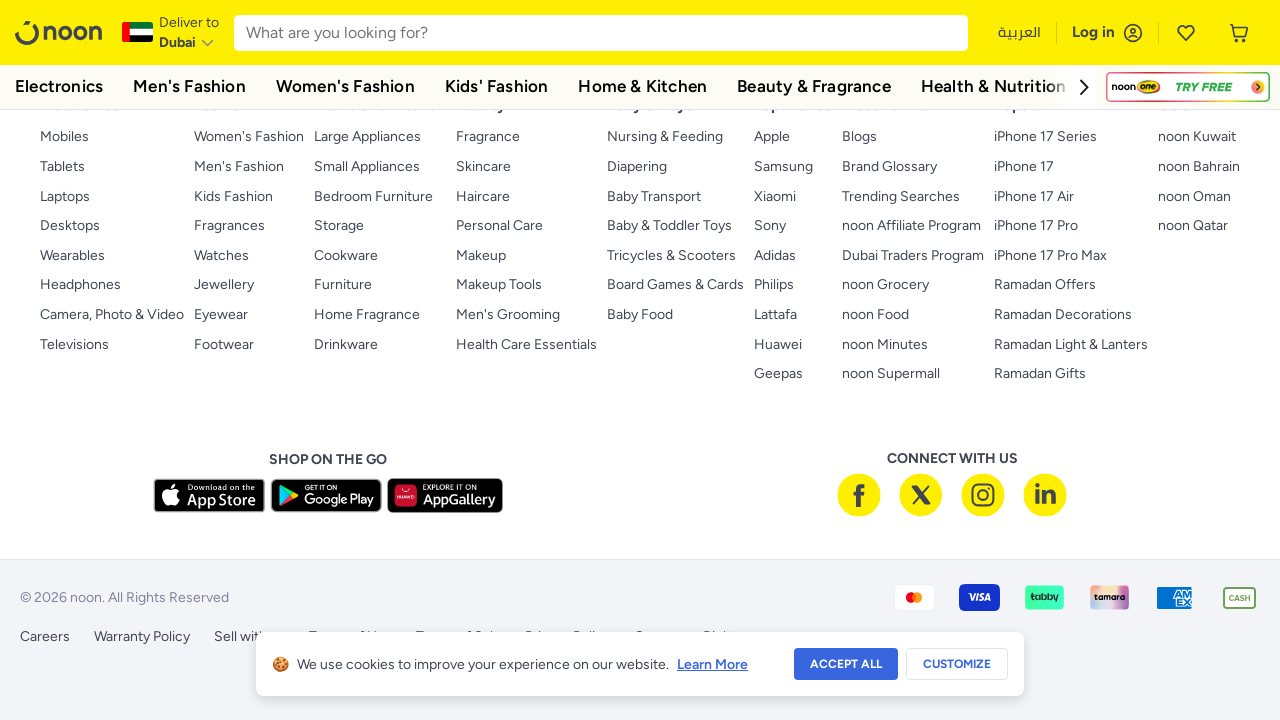